Clicks on What is Netflix information on homepage

Starting URL: https://www.netflix.com

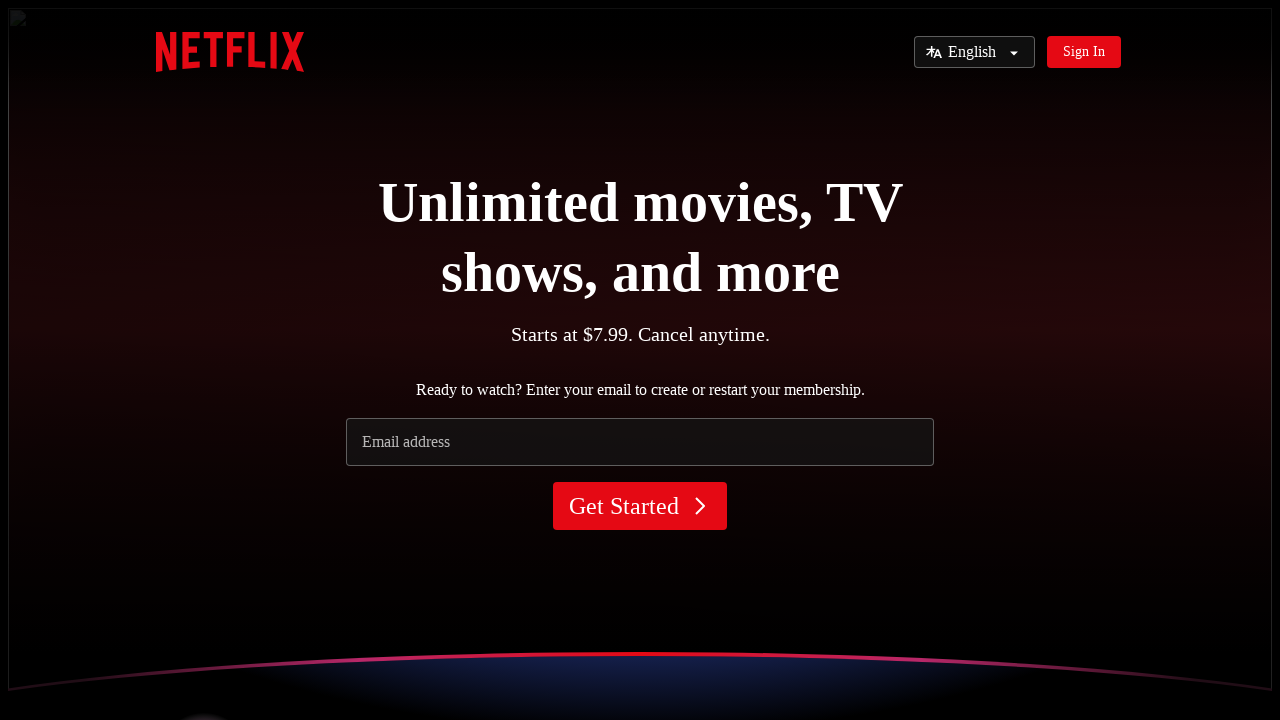

Navigated to Netflix homepage
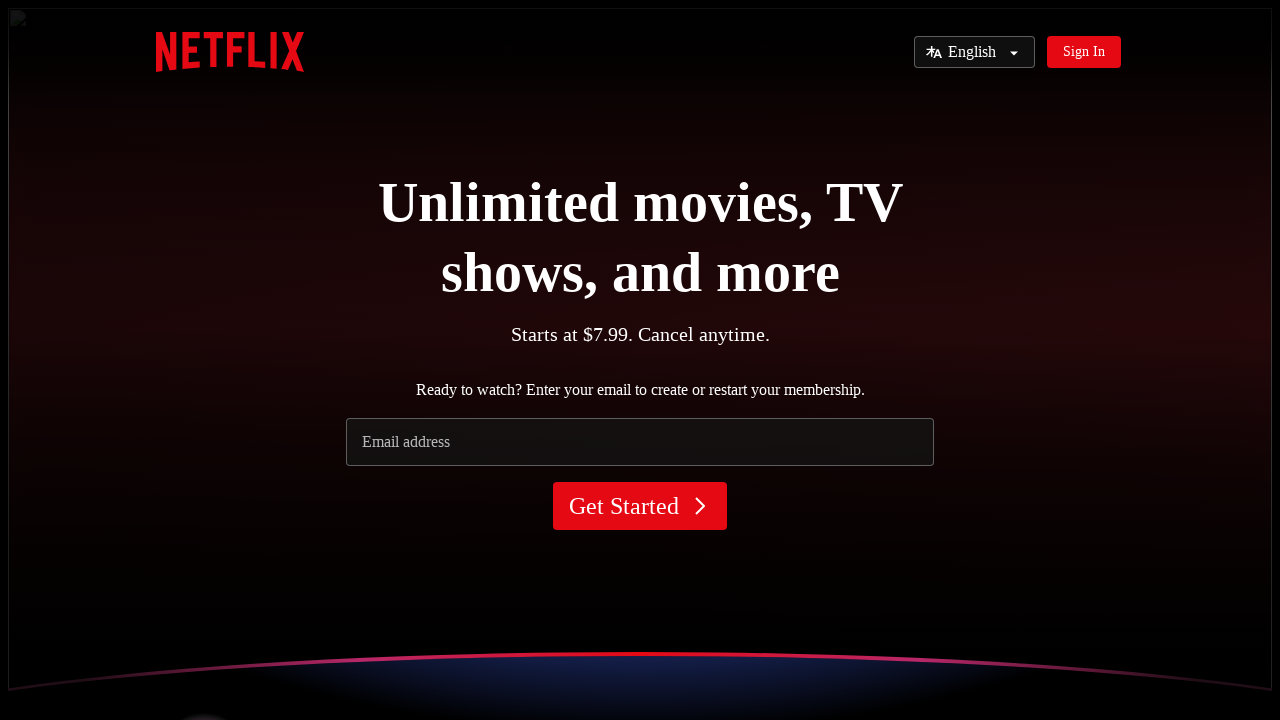

Clicked on 'What is Netflix?' information link at (640, 360) on text=What is Netflix?
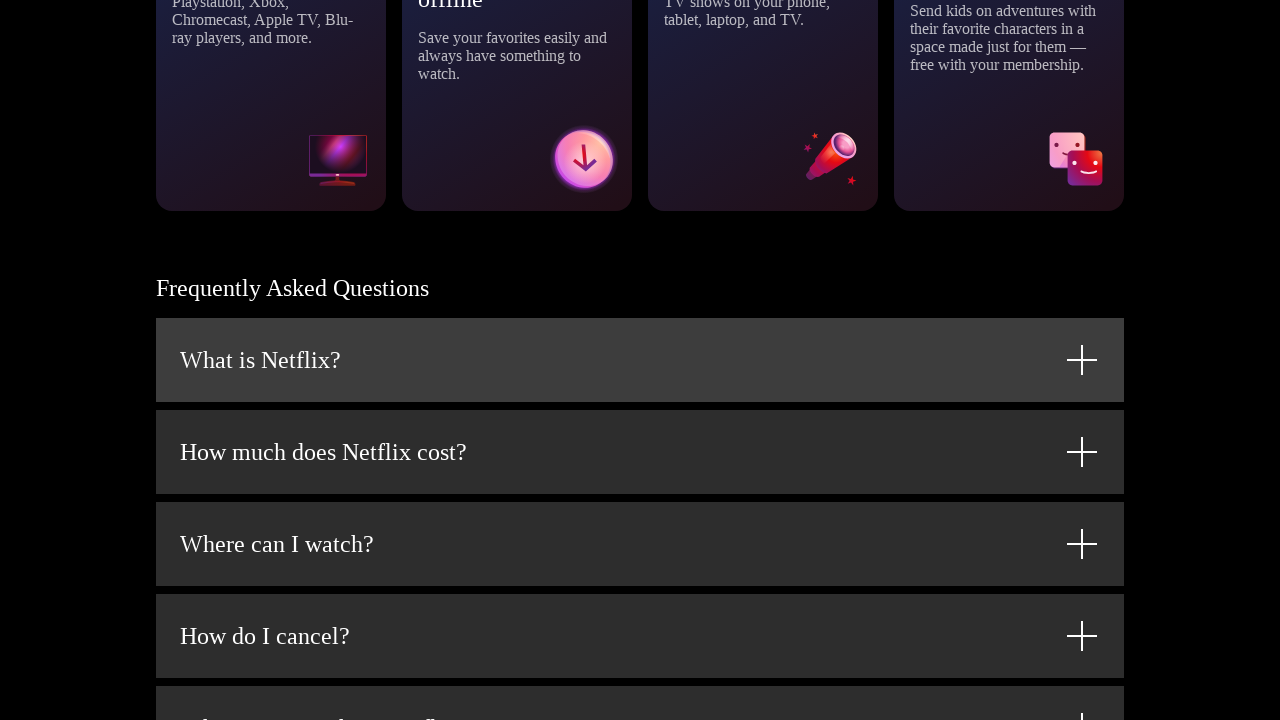

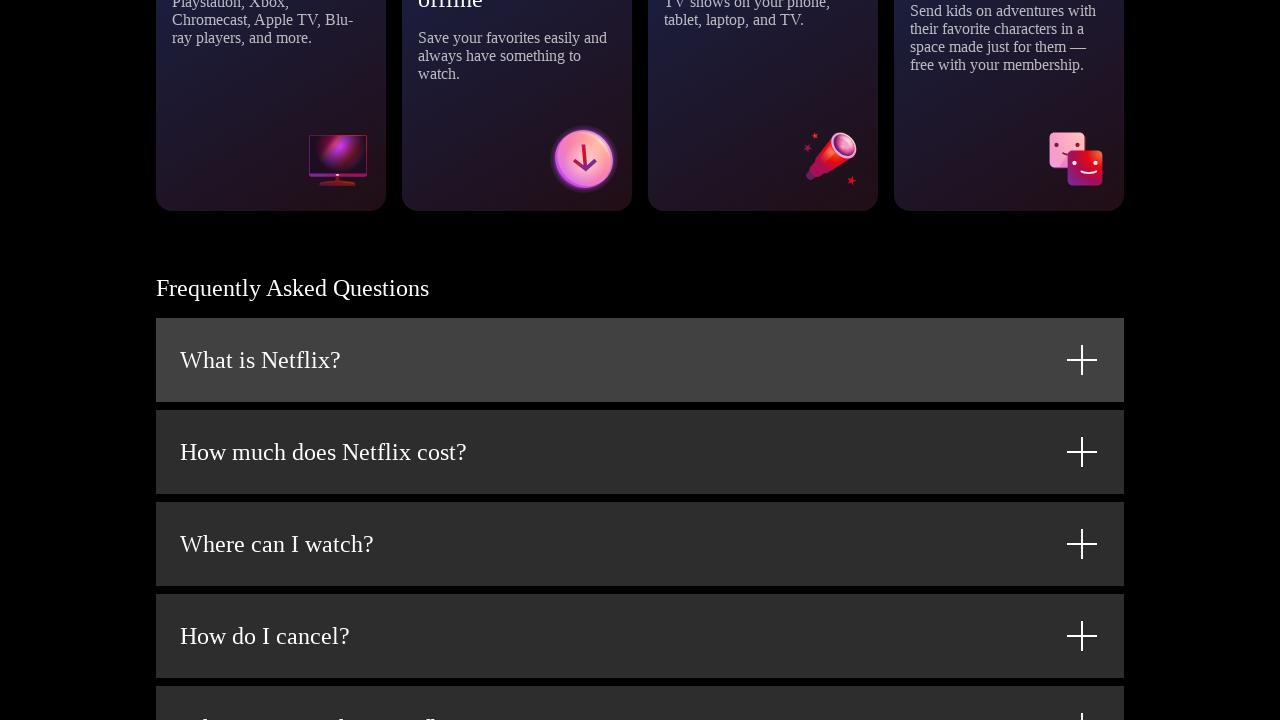